Tests hover functionality on a multi-level dropdown menu by hovering over nested menu items to reveal sub-menus

Starting URL: https://demoqa.com/menu

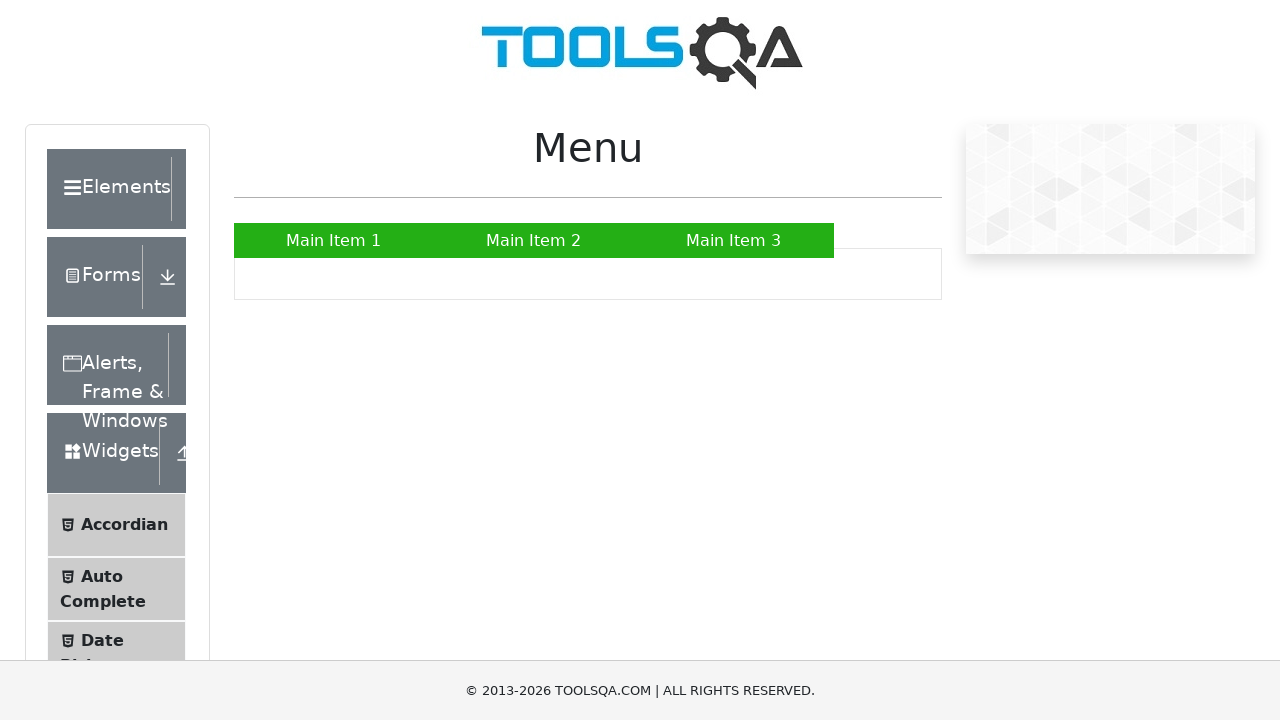

Hovered over Main Item 2 to reveal submenu at (534, 240) on xpath=//a[normalize-space()='Main Item 2']
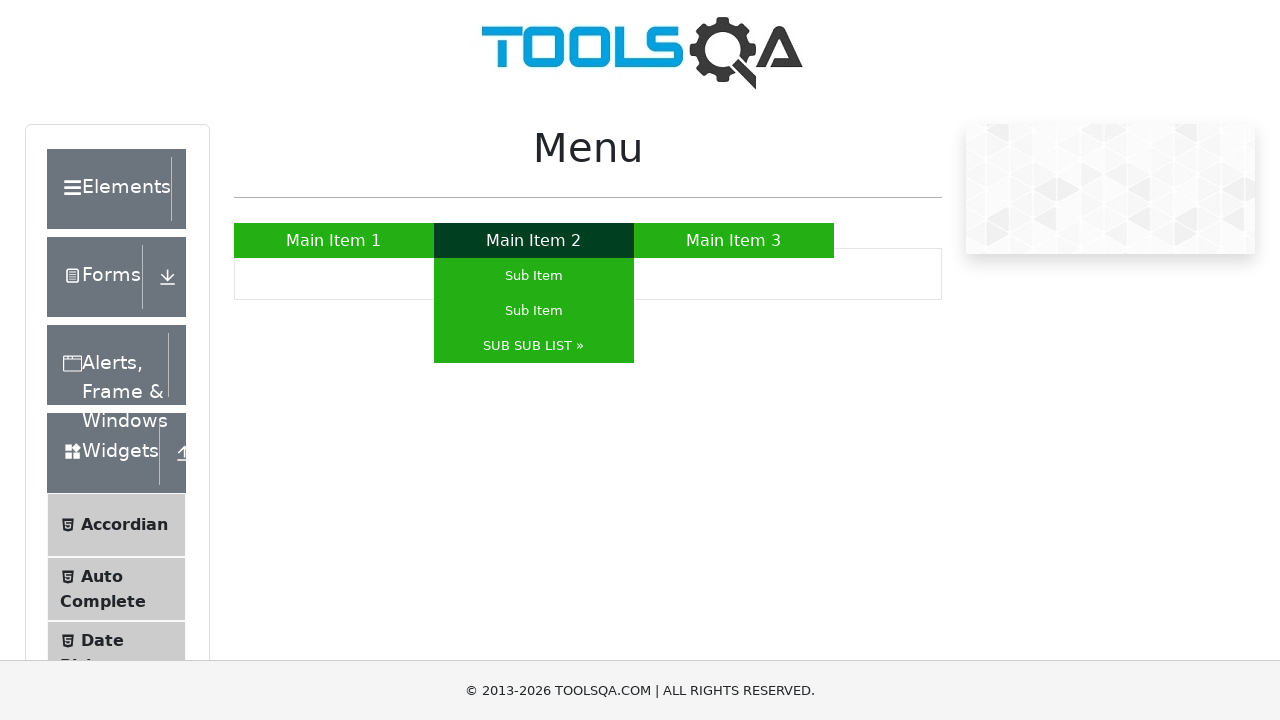

Hovered over SUB SUB LIST to reveal nested submenu at (534, 346) on xpath=//a[normalize-space()='SUB SUB LIST »']
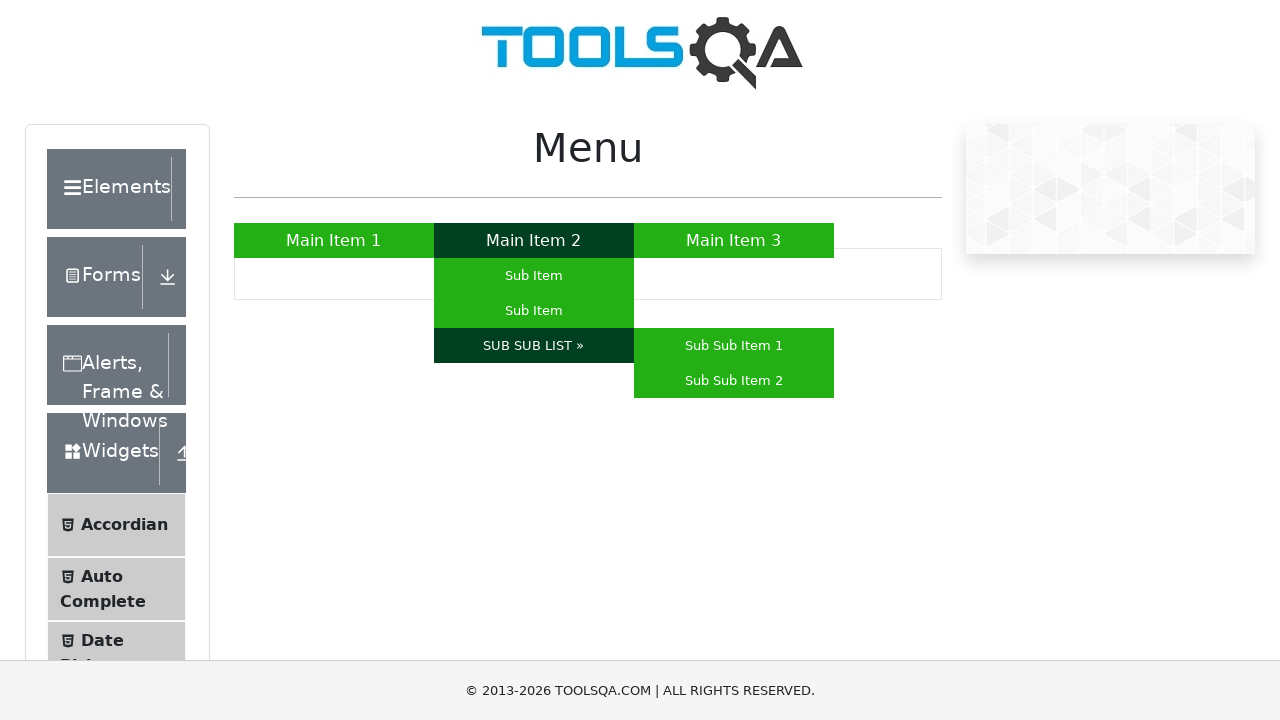

Hovered over Sub Sub Item 2 at (734, 380) on xpath=//a[normalize-space()='Sub Sub Item 2']
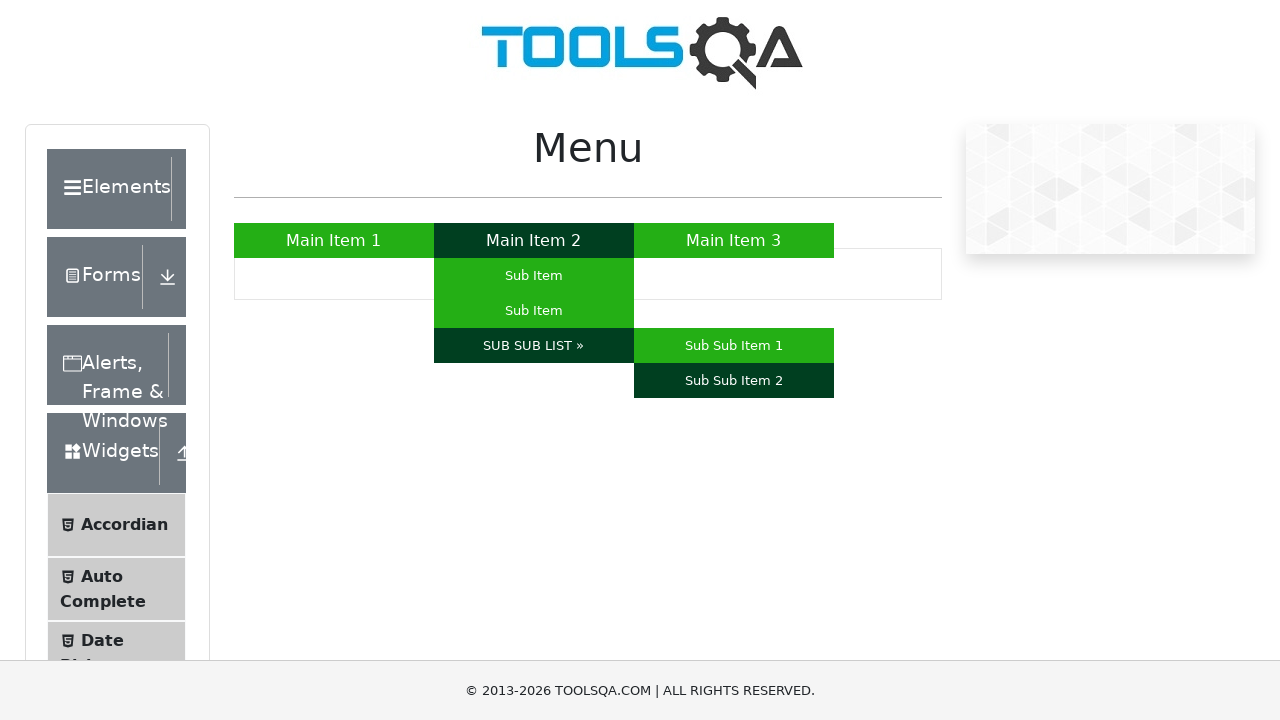

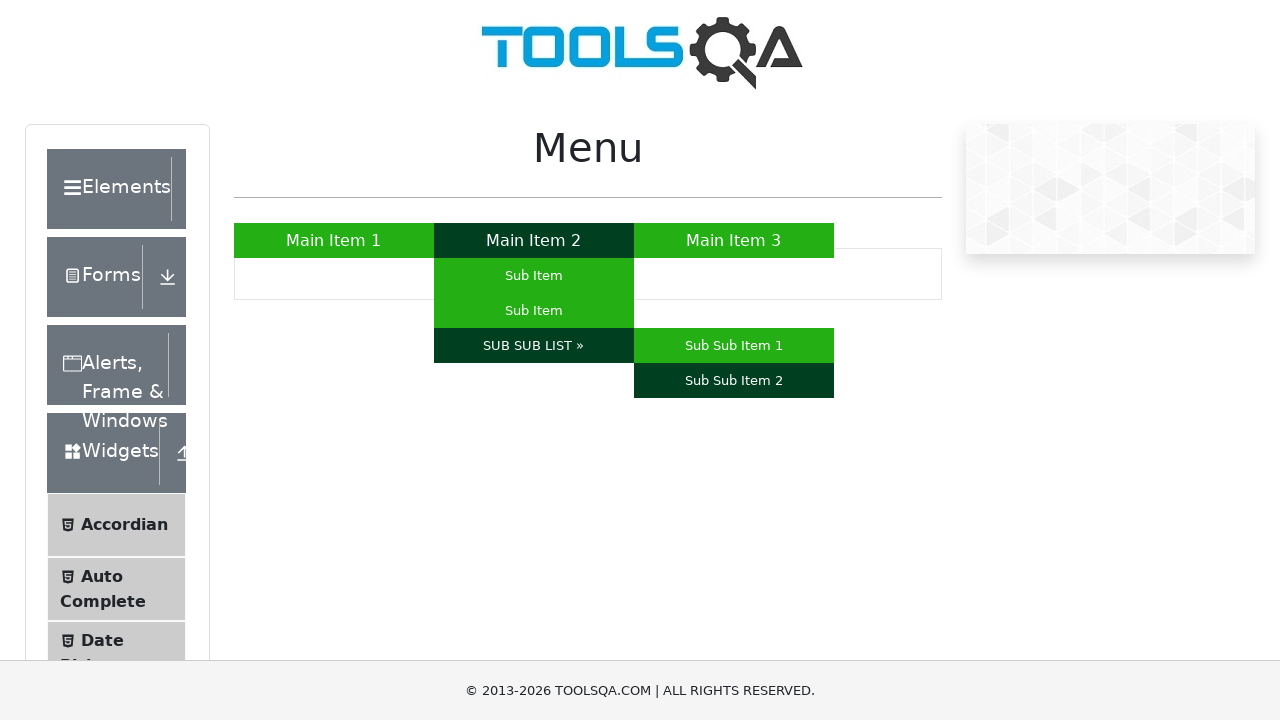